Tests multi-select dropdown functionality by selecting options using visible text, index, and value methods, then verifying deselection works correctly.

Starting URL: https://training-support.net/webelements/selects

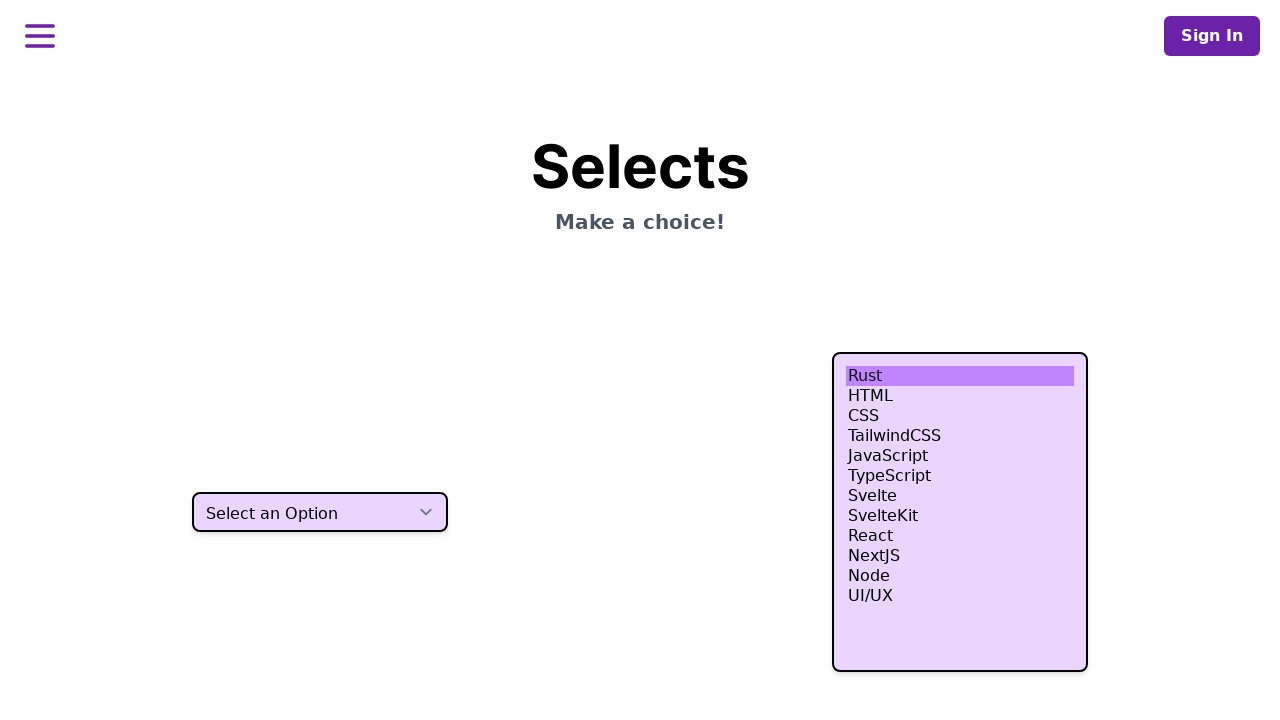

Selected 'HTML' option using visible text label on select.h-80
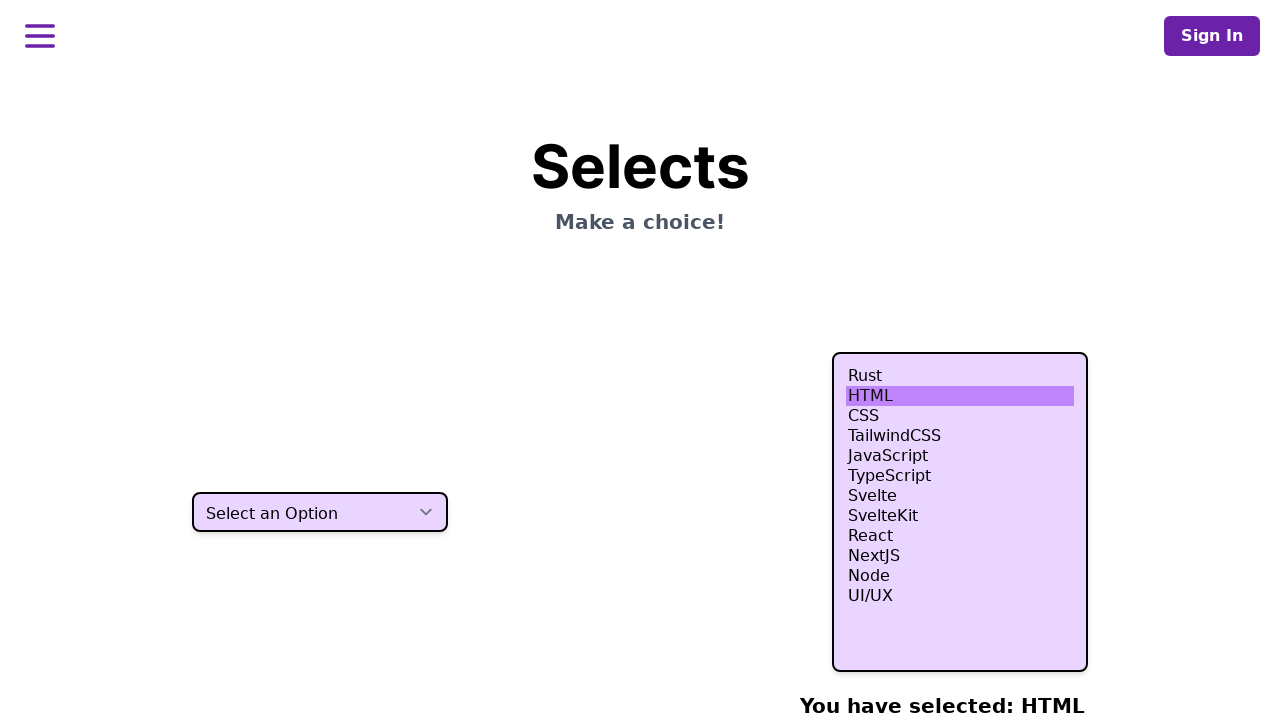

Selected option at index 3 (4th option) on select.h-80
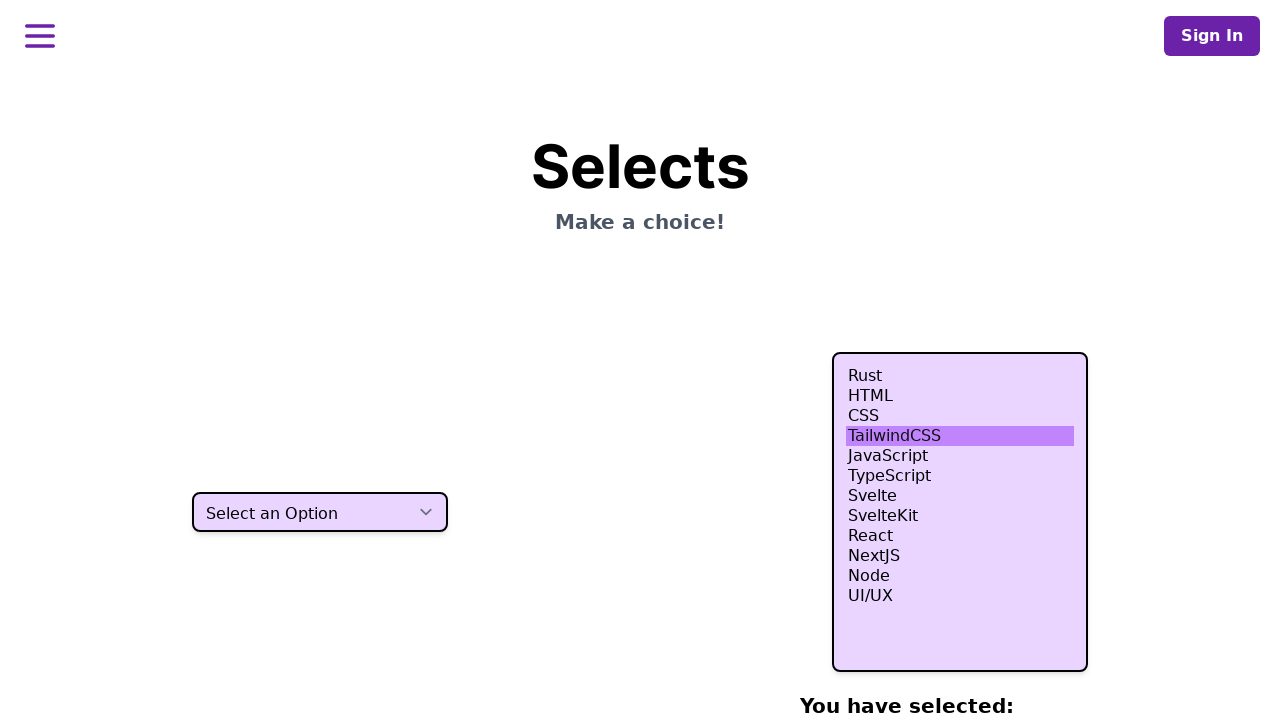

Selected option at index 4 (5th option) on select.h-80
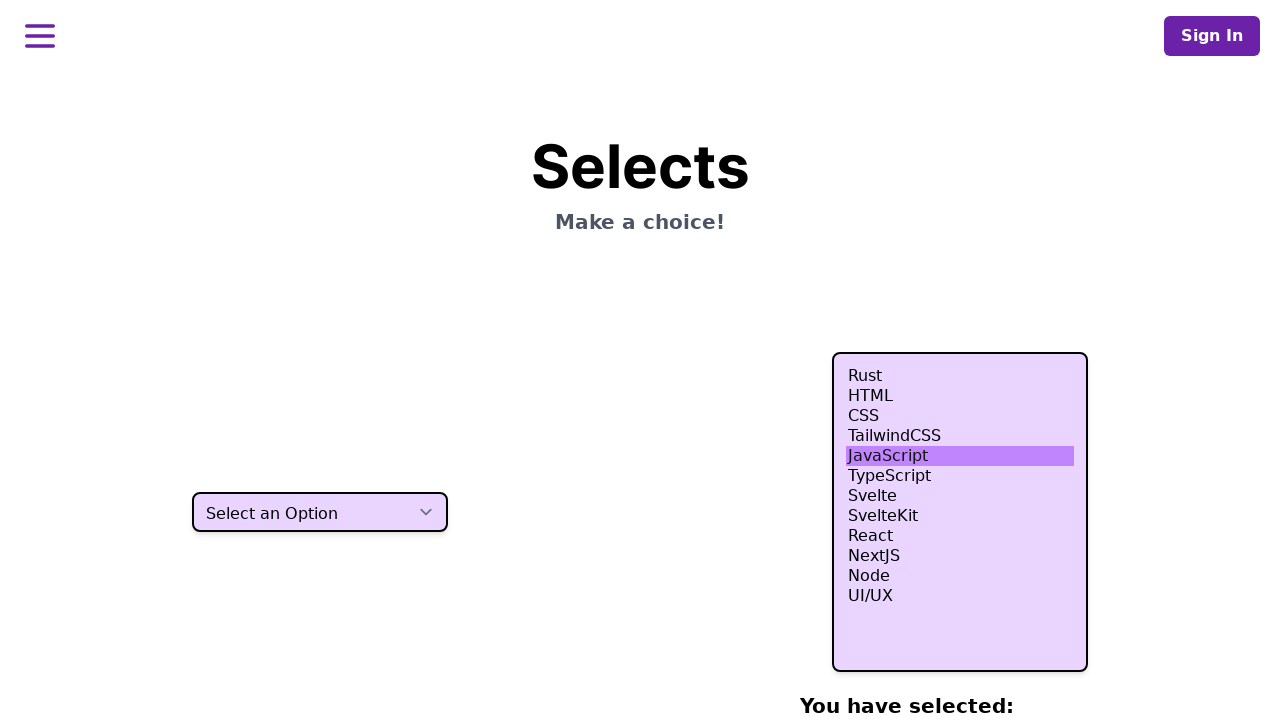

Selected option at index 5 (6th option) on select.h-80
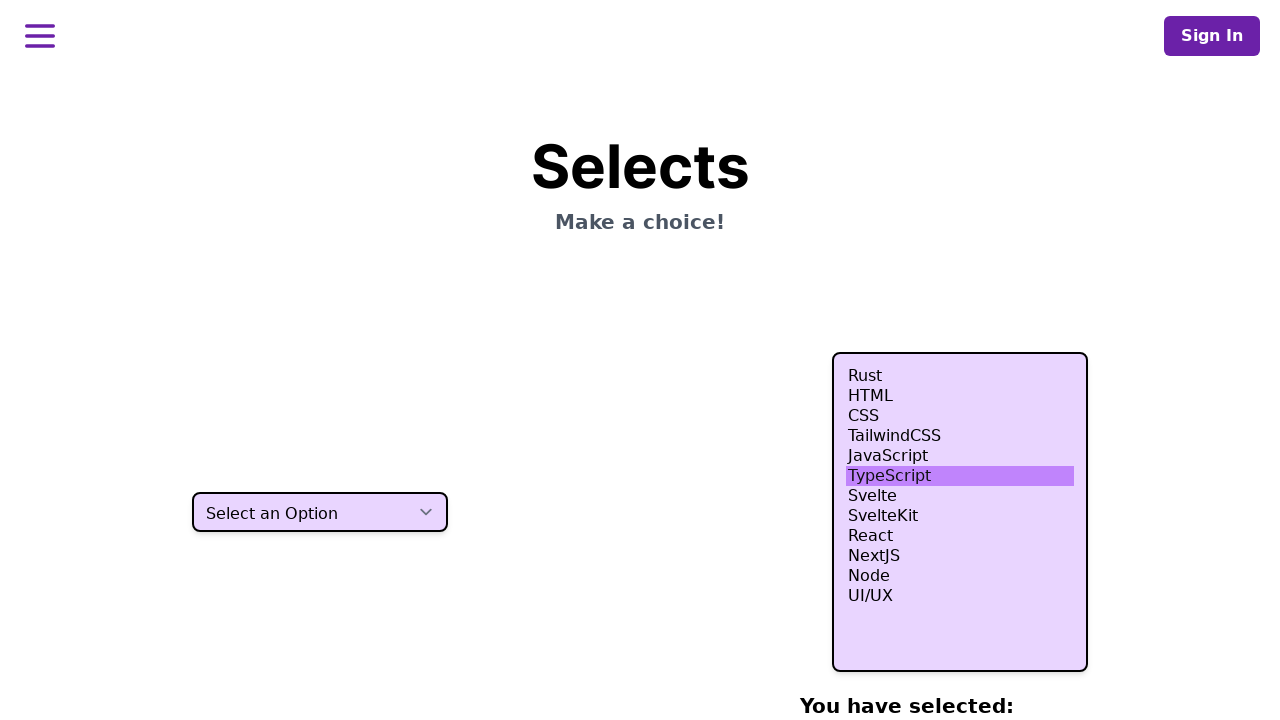

Selected 'Node' option using value attribute 'nodejs' on select.h-80
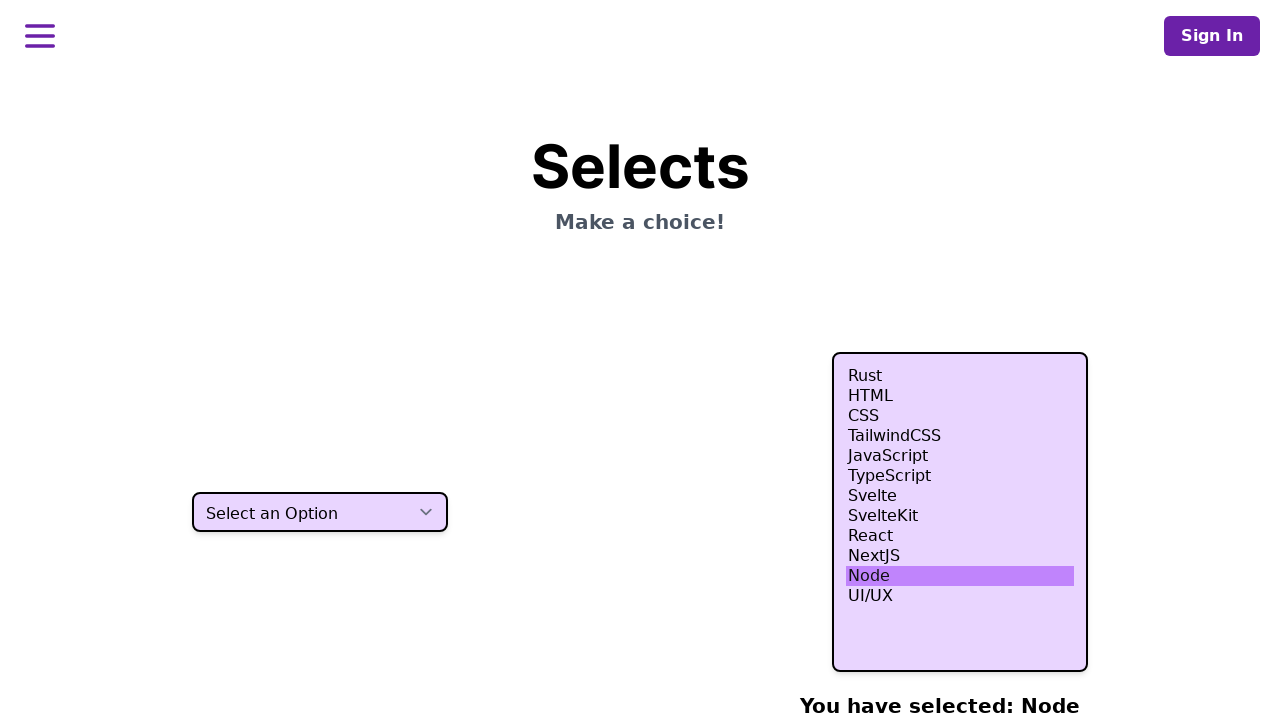

Waited 500ms to observe multi-select state
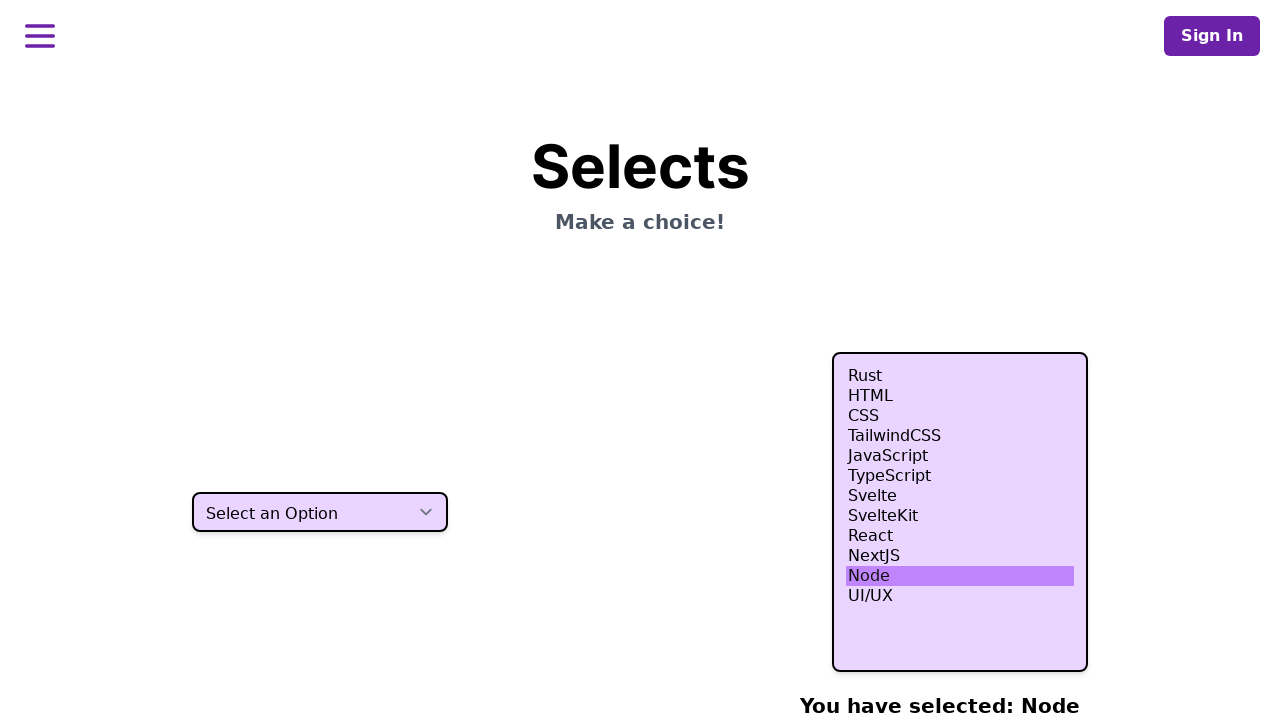

Deselected option at index 4 (5th option) using JavaScript evaluation
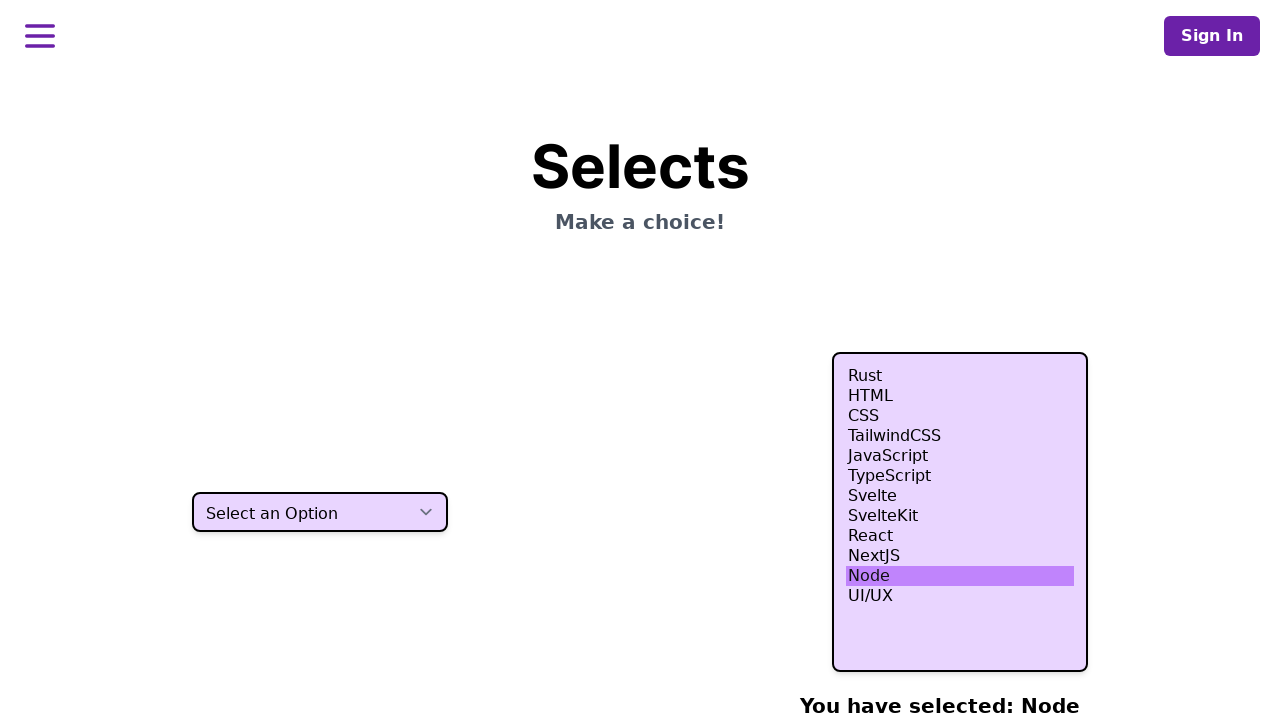

Waited 500ms to observe final multi-select state after deselection
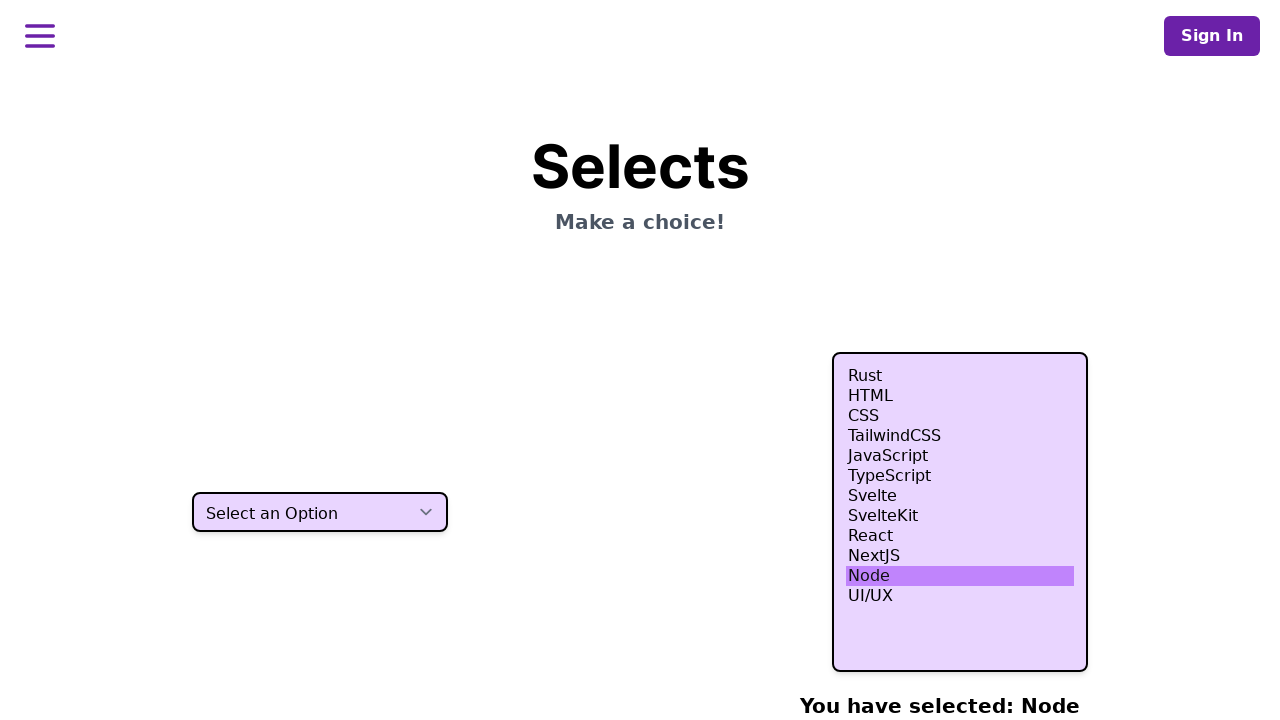

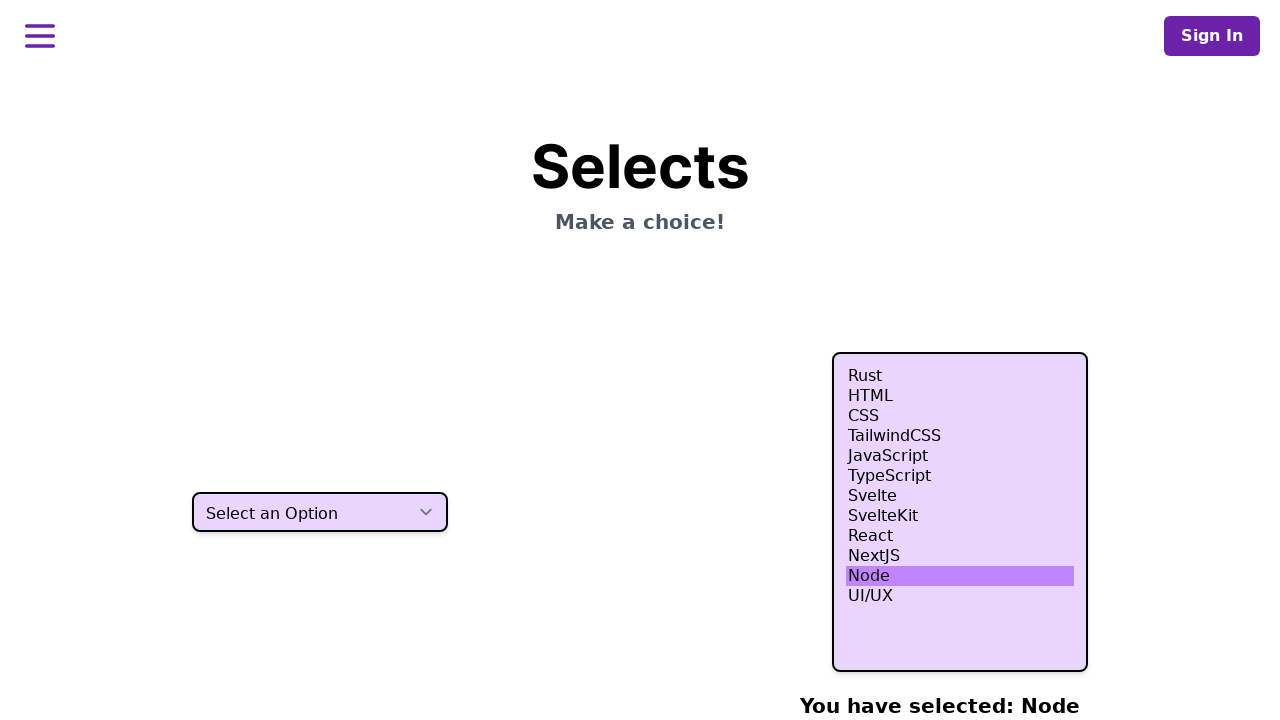